Tests page scrolling and table element interaction on an automation practice page by scrolling down and verifying table structure is accessible.

Starting URL: https://rahulshettyacademy.com/AutomationPractice/

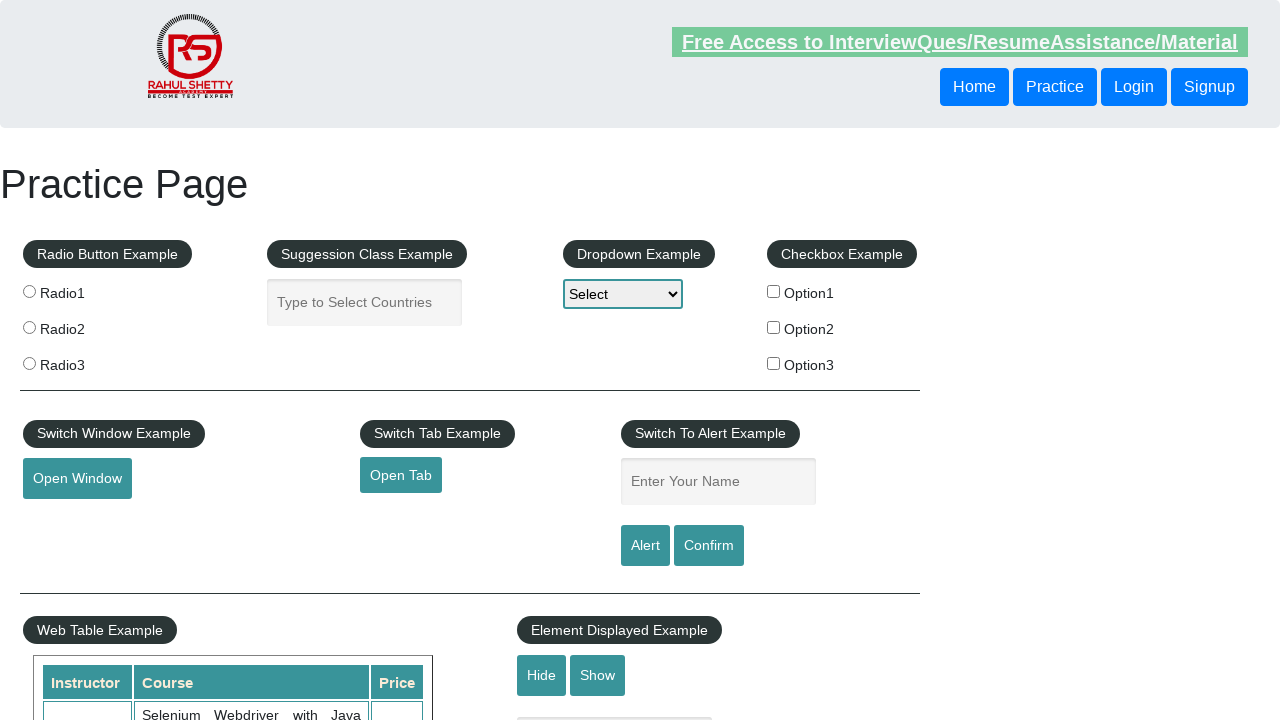

Scrolled down the page by 500 pixels
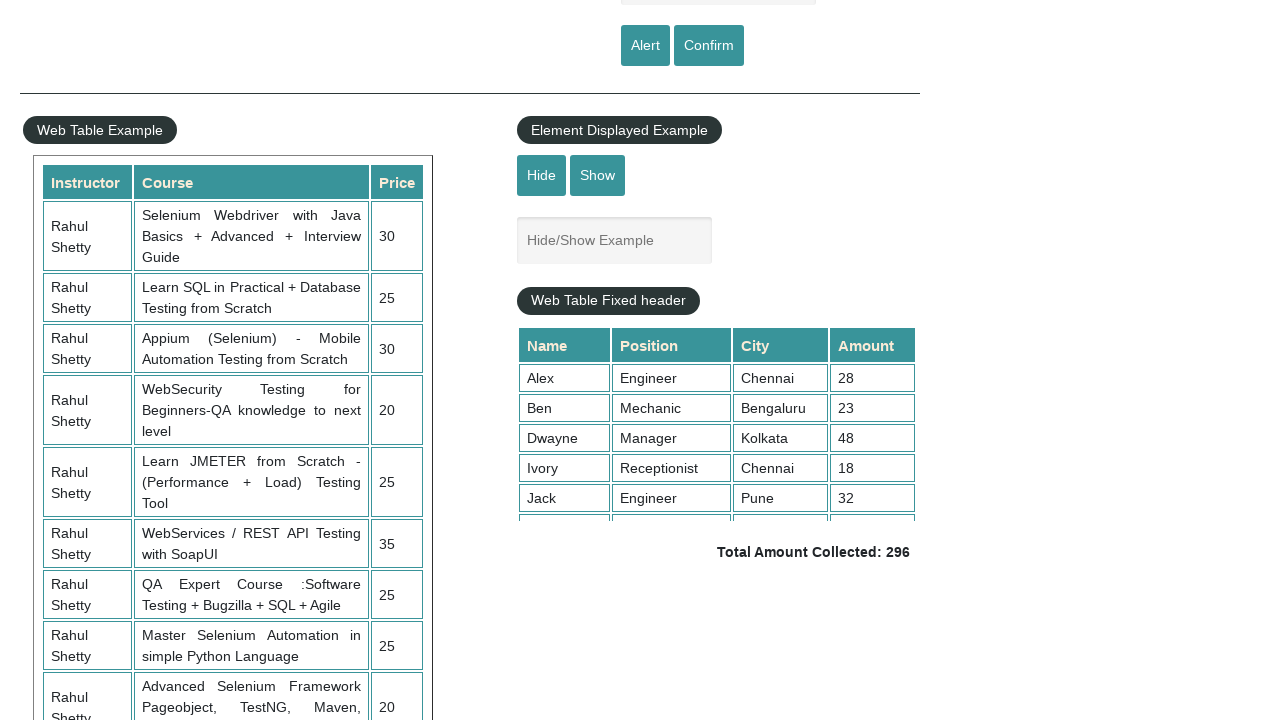

Waited 1000ms for scroll to complete
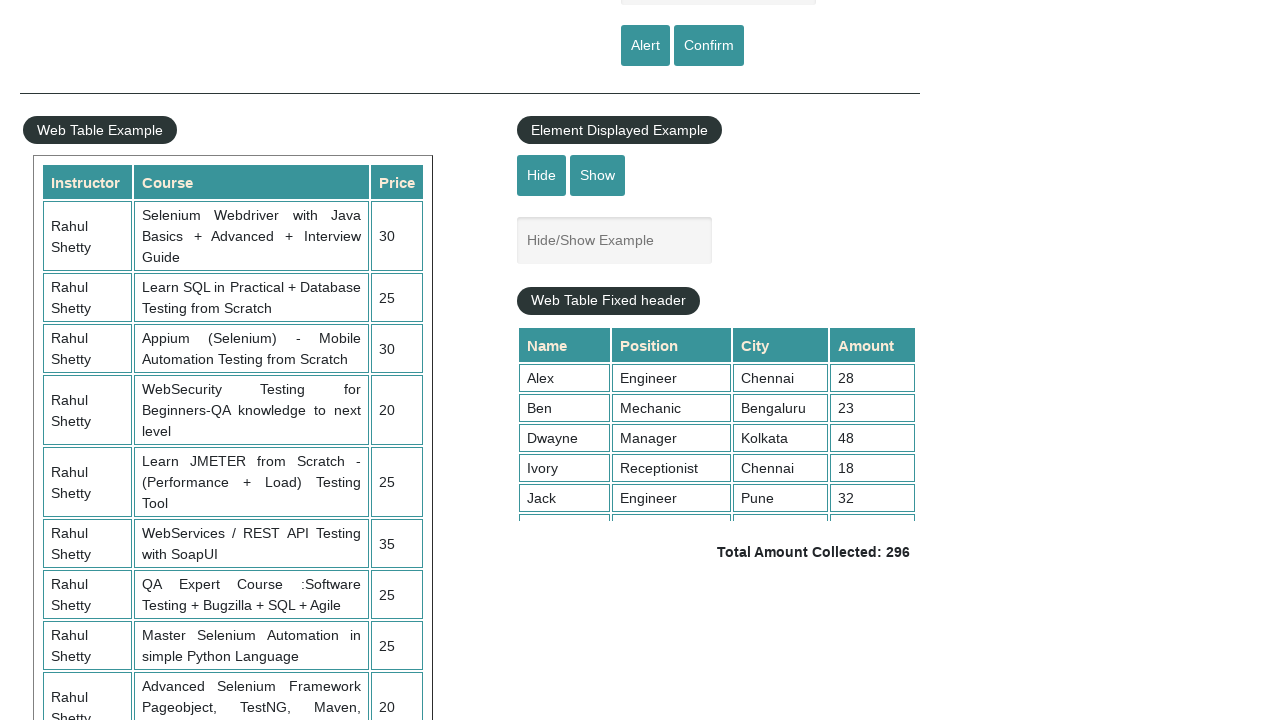

Table with class 'table-display' is now visible
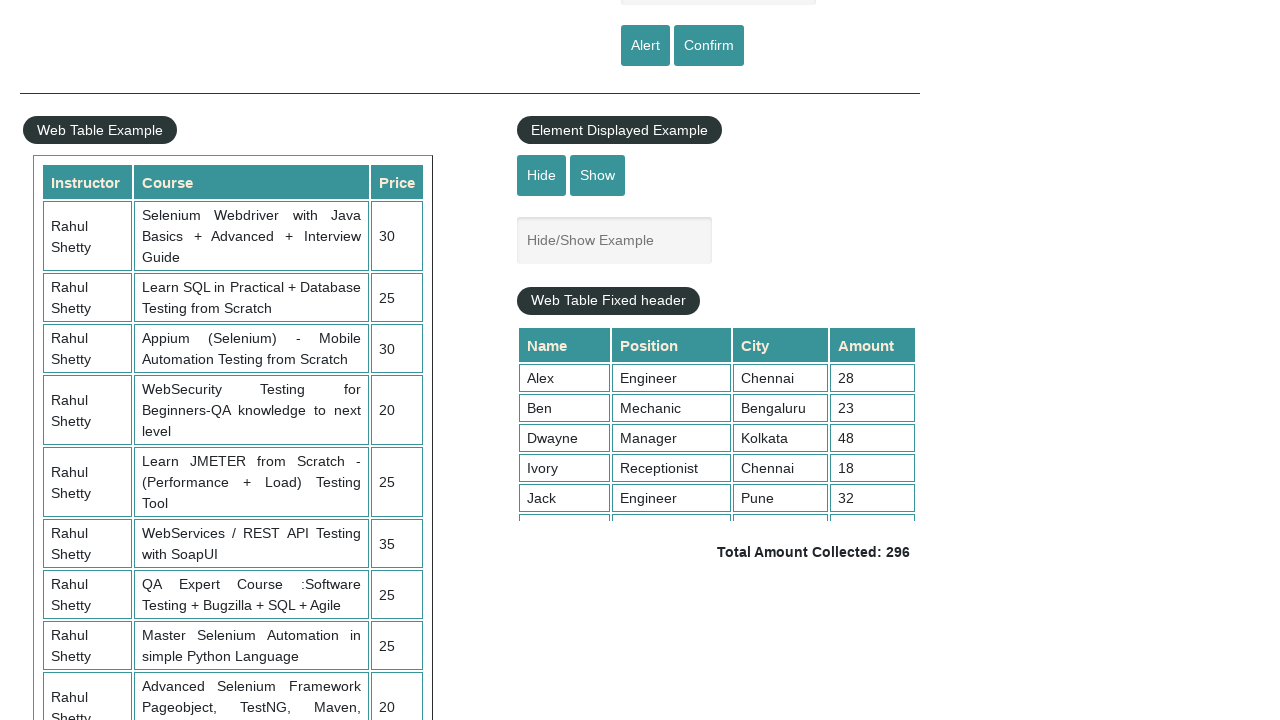

Located the table element with class 'table-display'
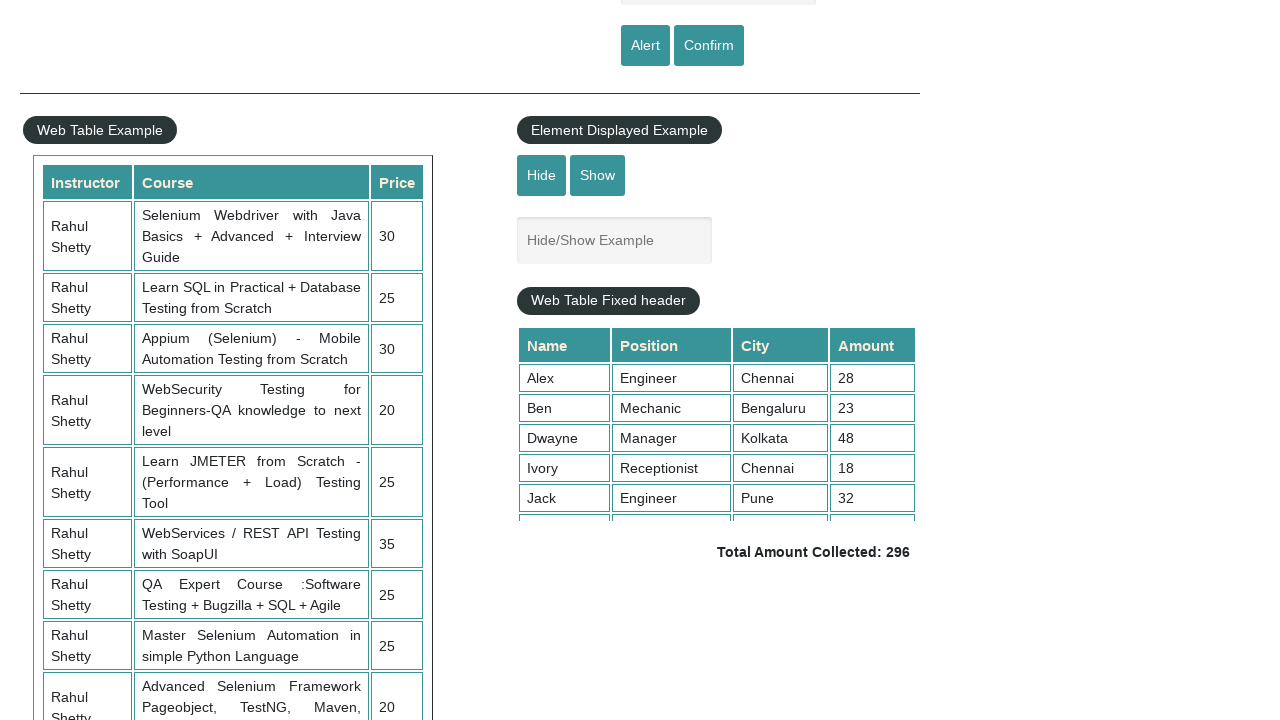

Located all table rows within the table
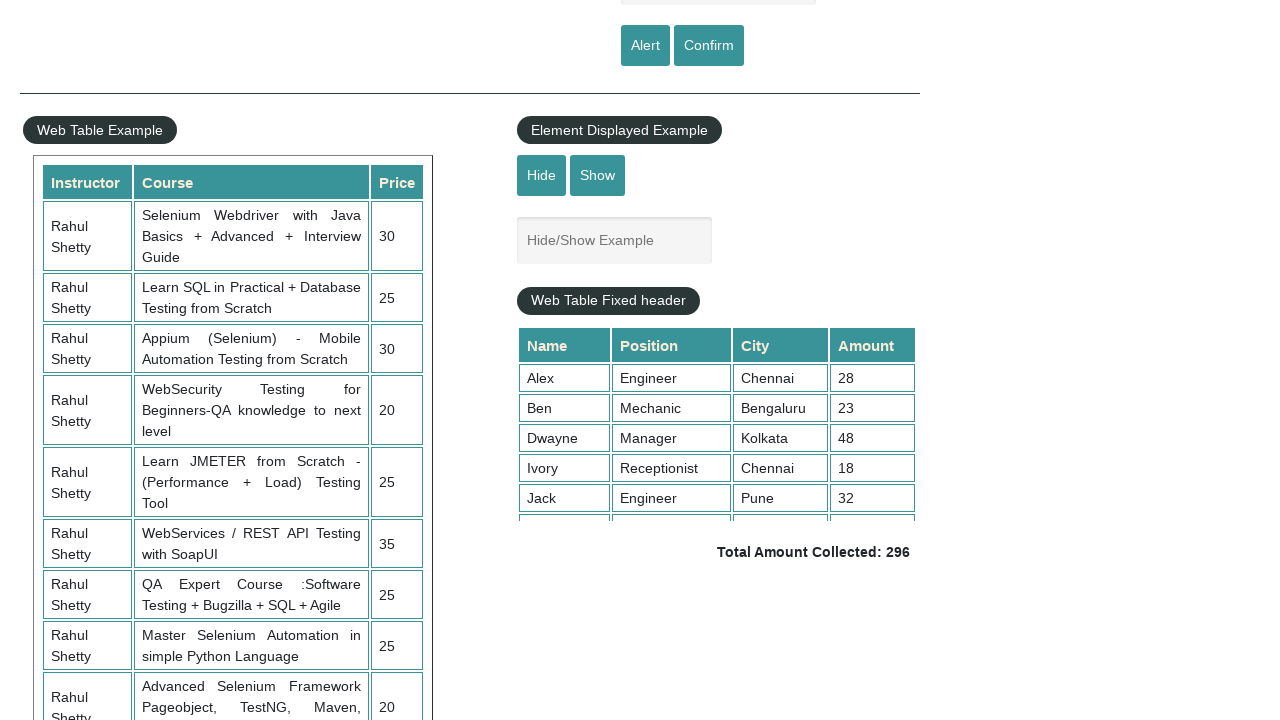

First table row is now accessible
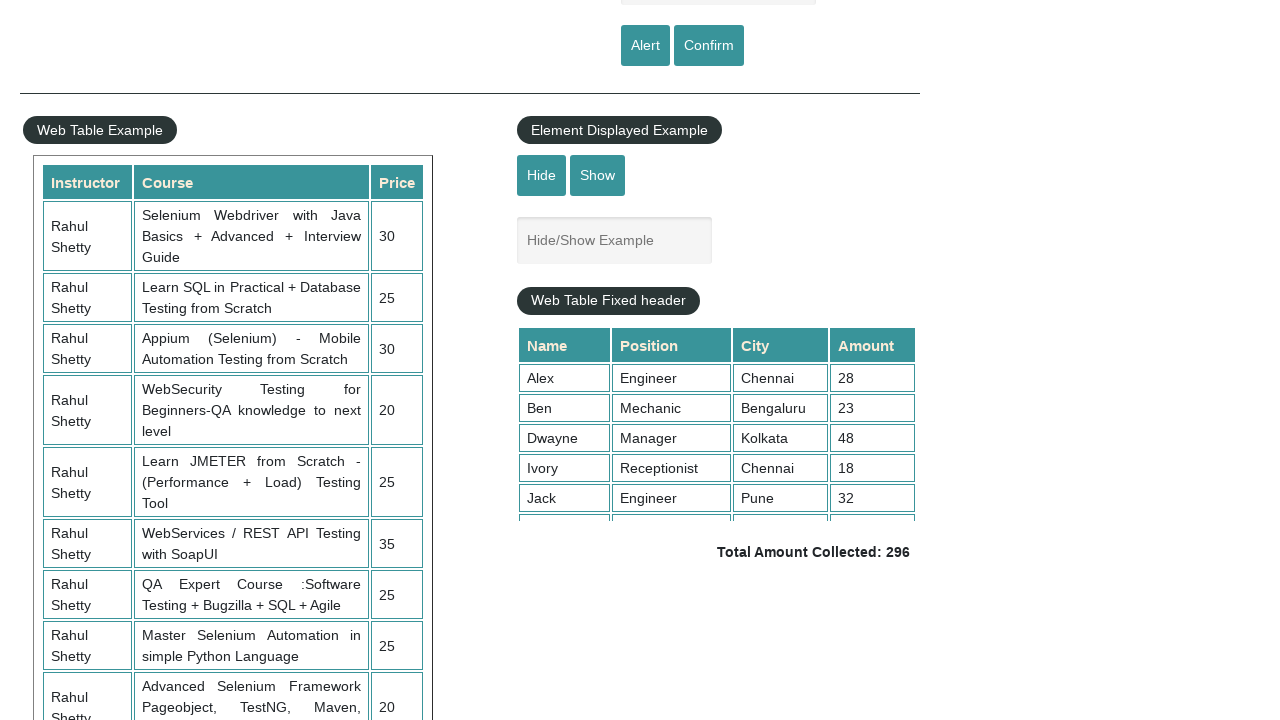

Located all header cells in the first table row
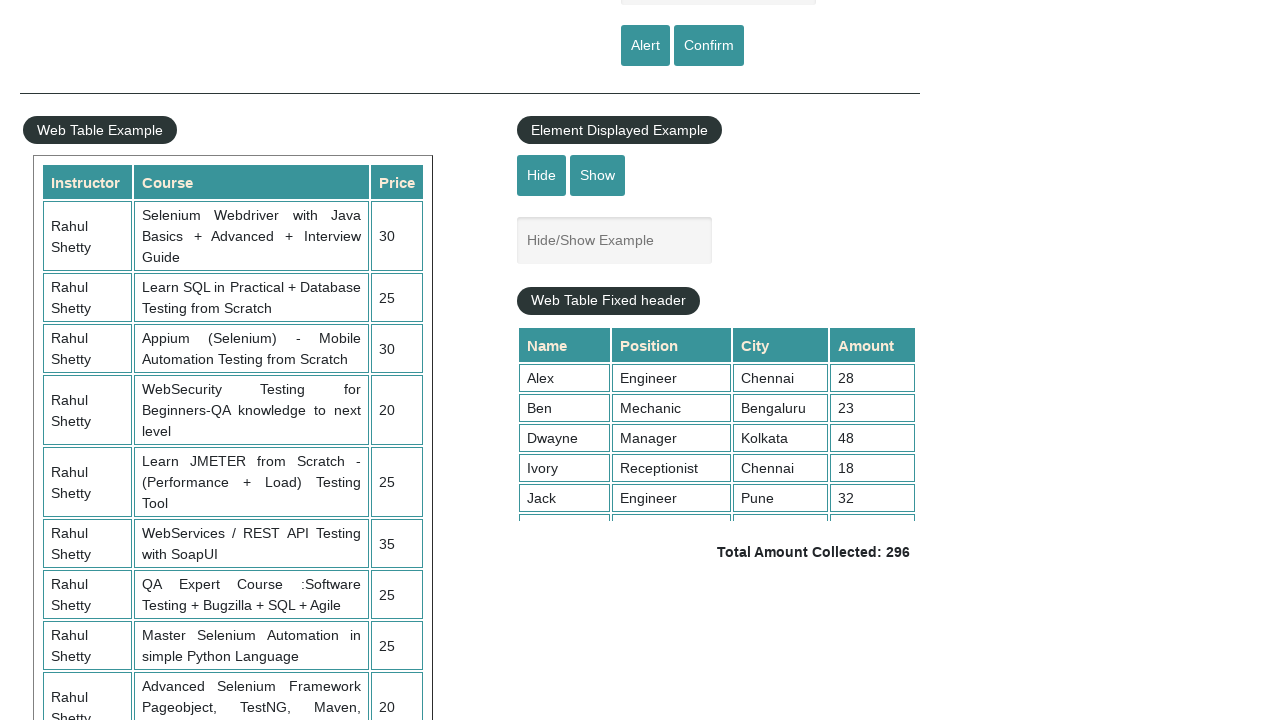

First header cell in the table is now accessible
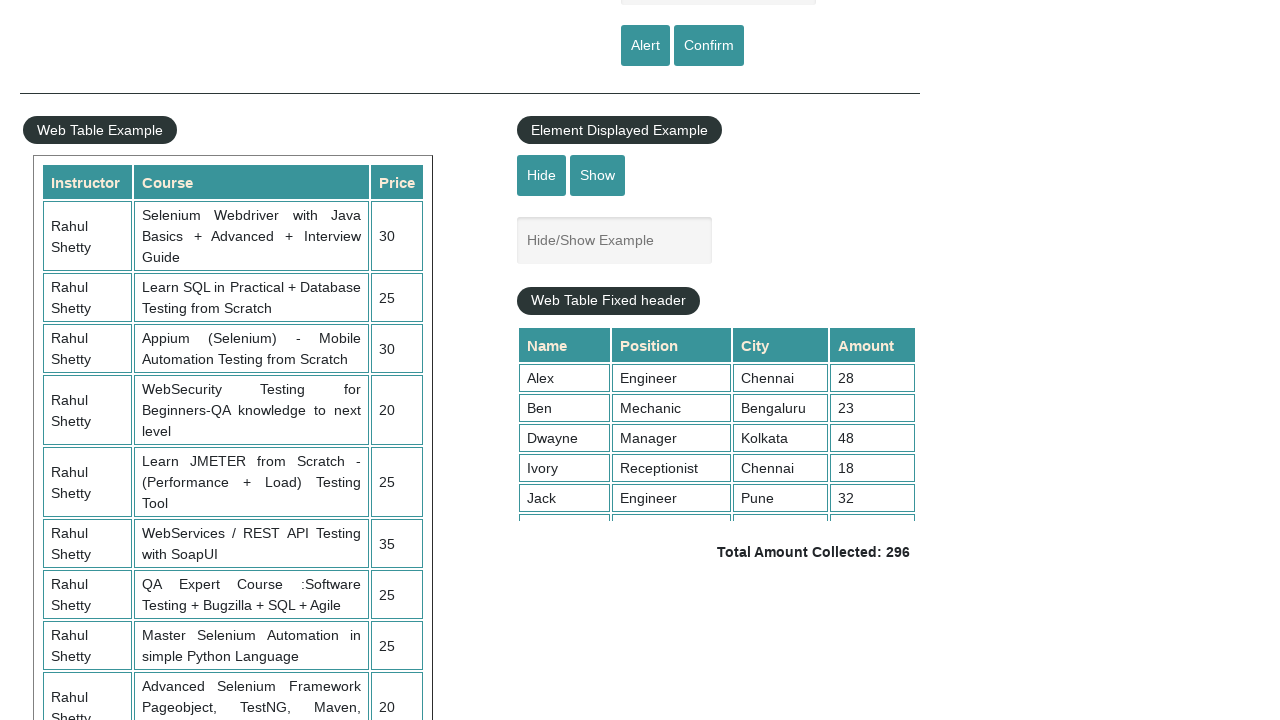

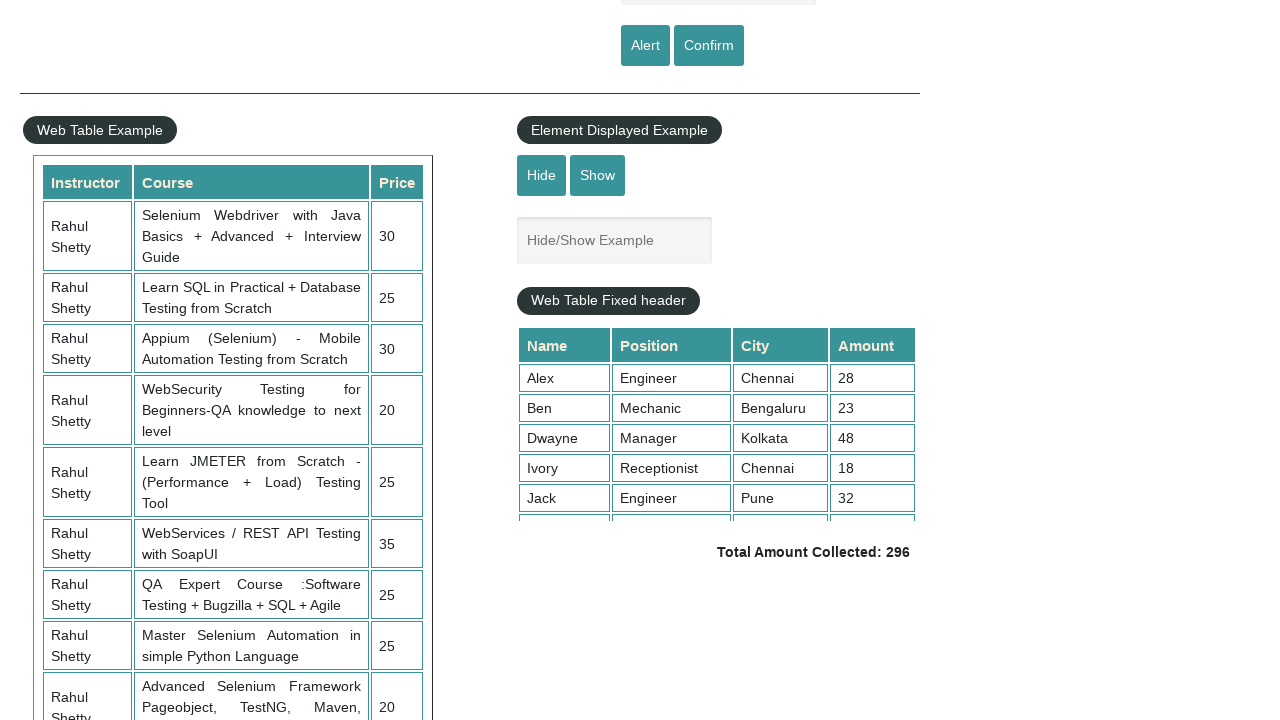